Tests file upload functionality by selecting a file using the file input element and submitting the upload form, then verifies the uploaded filename is displayed correctly.

Starting URL: https://the-internet.herokuapp.com/upload

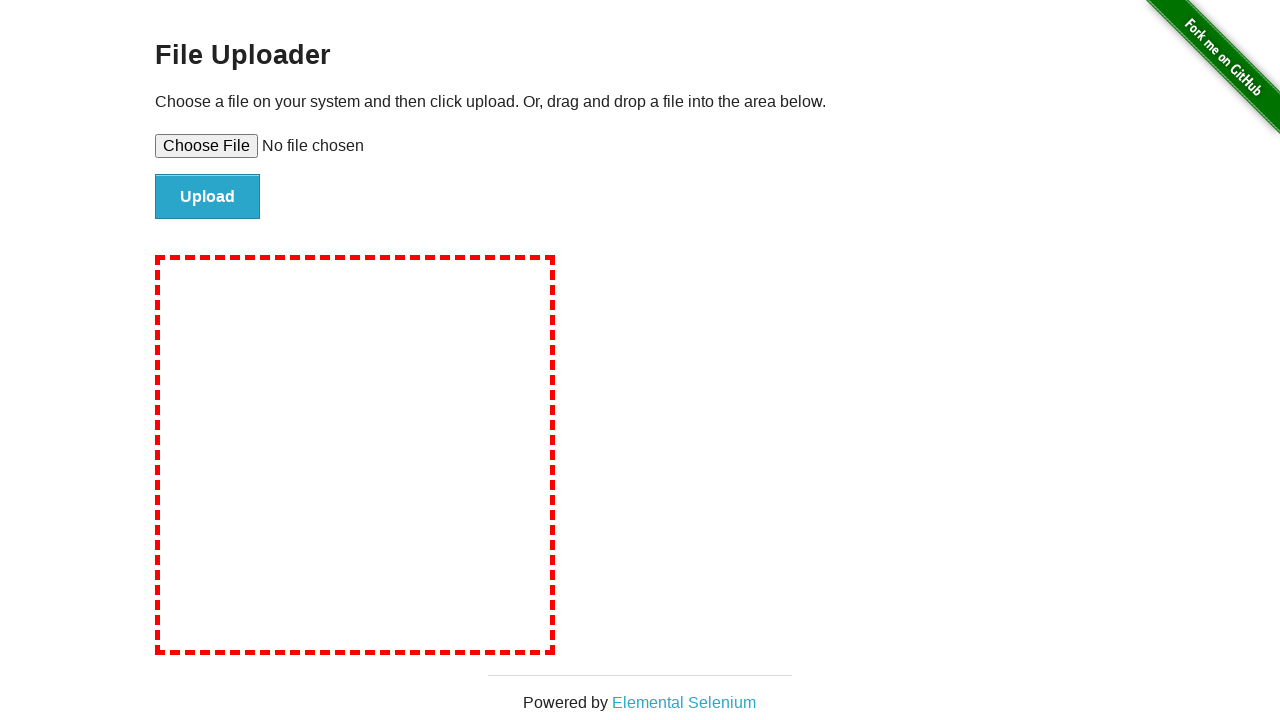

Created temporary test file for upload
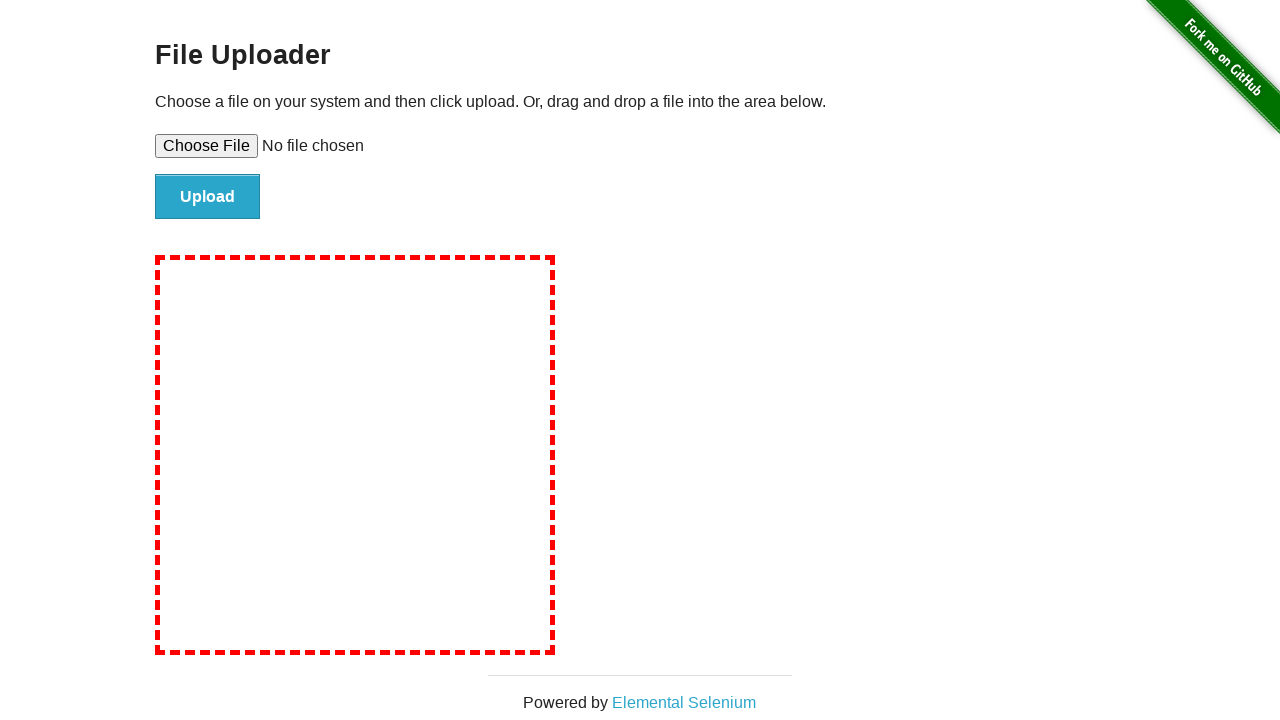

Selected test file in file input element
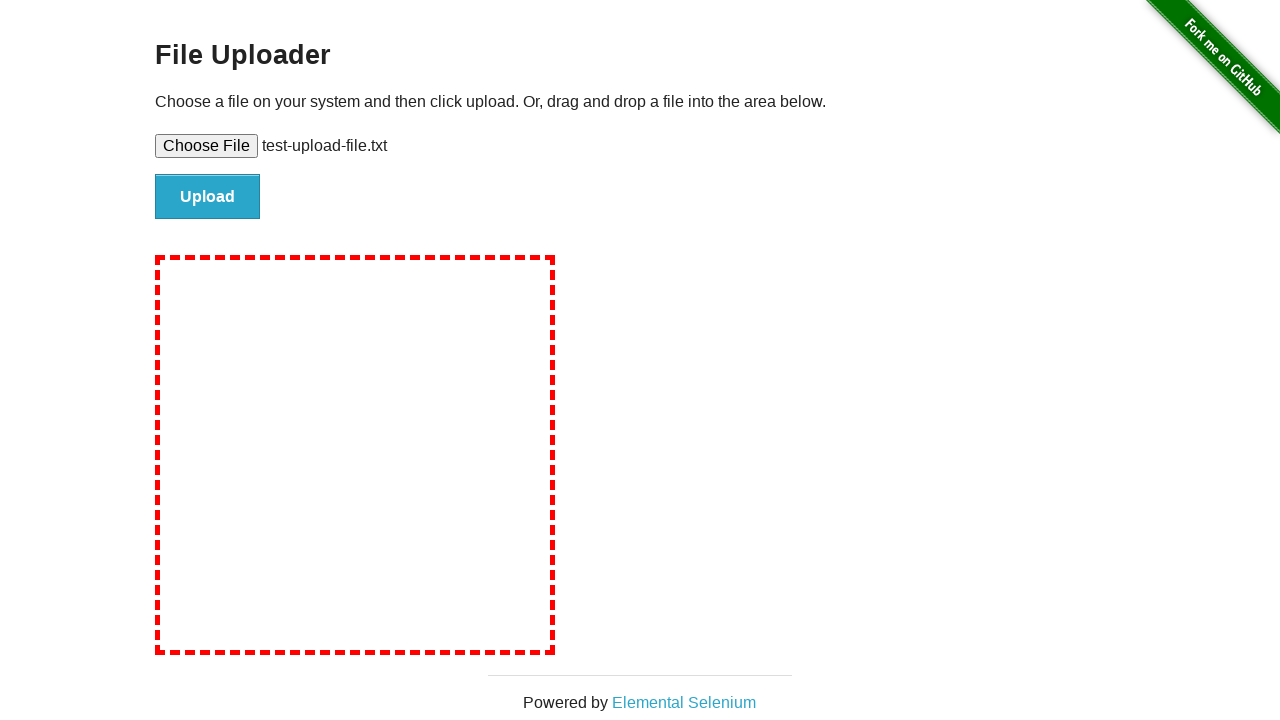

Clicked submit button to upload file at (208, 197) on #file-submit
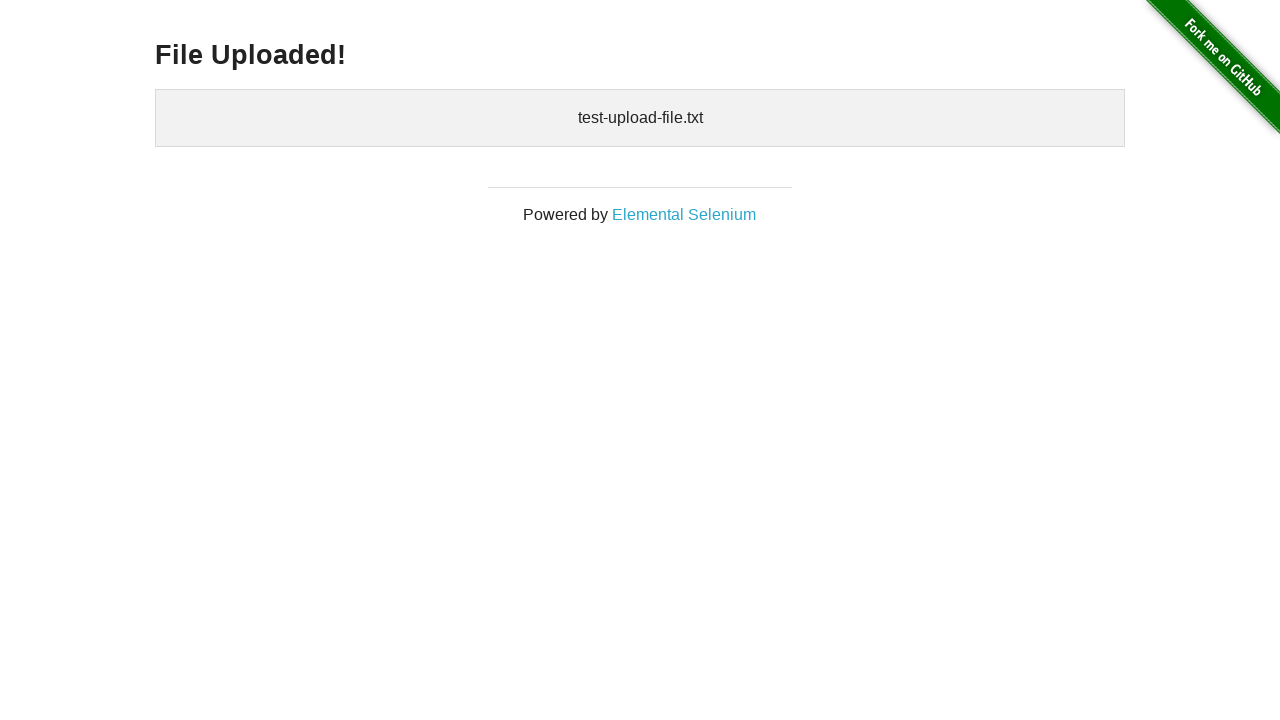

Verified uploaded filename is displayed correctly
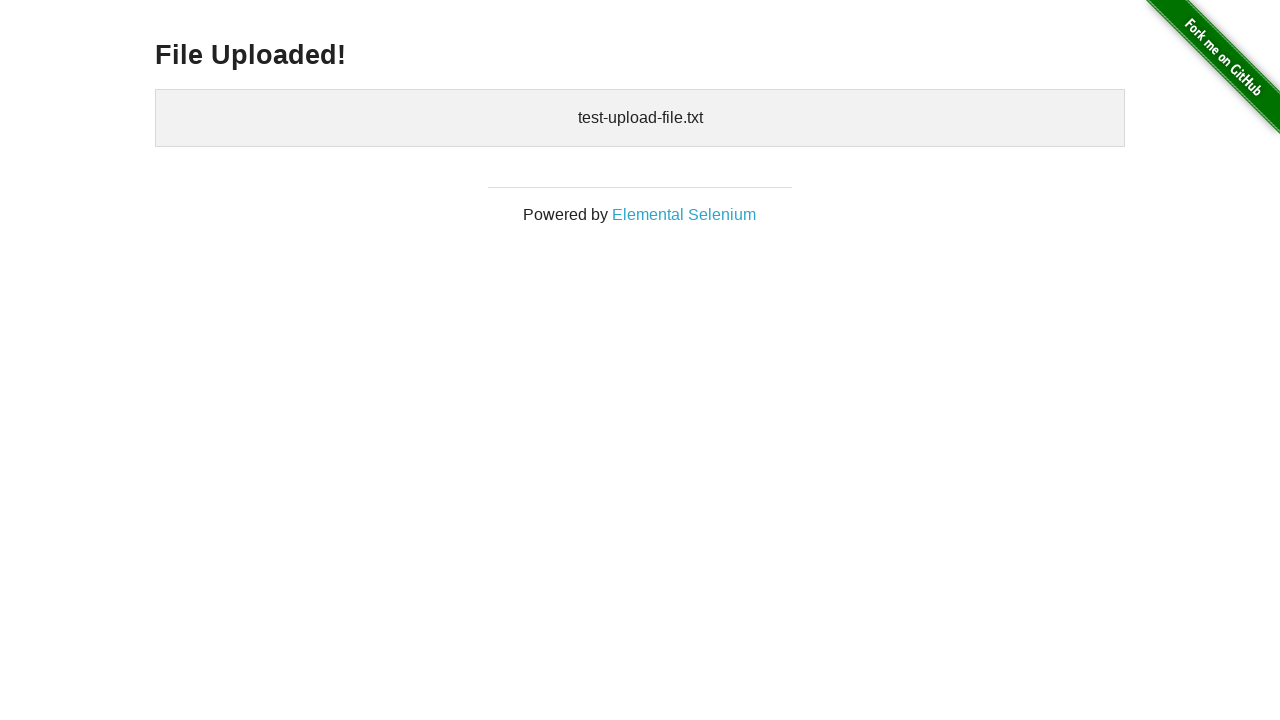

Cleaned up temporary test file
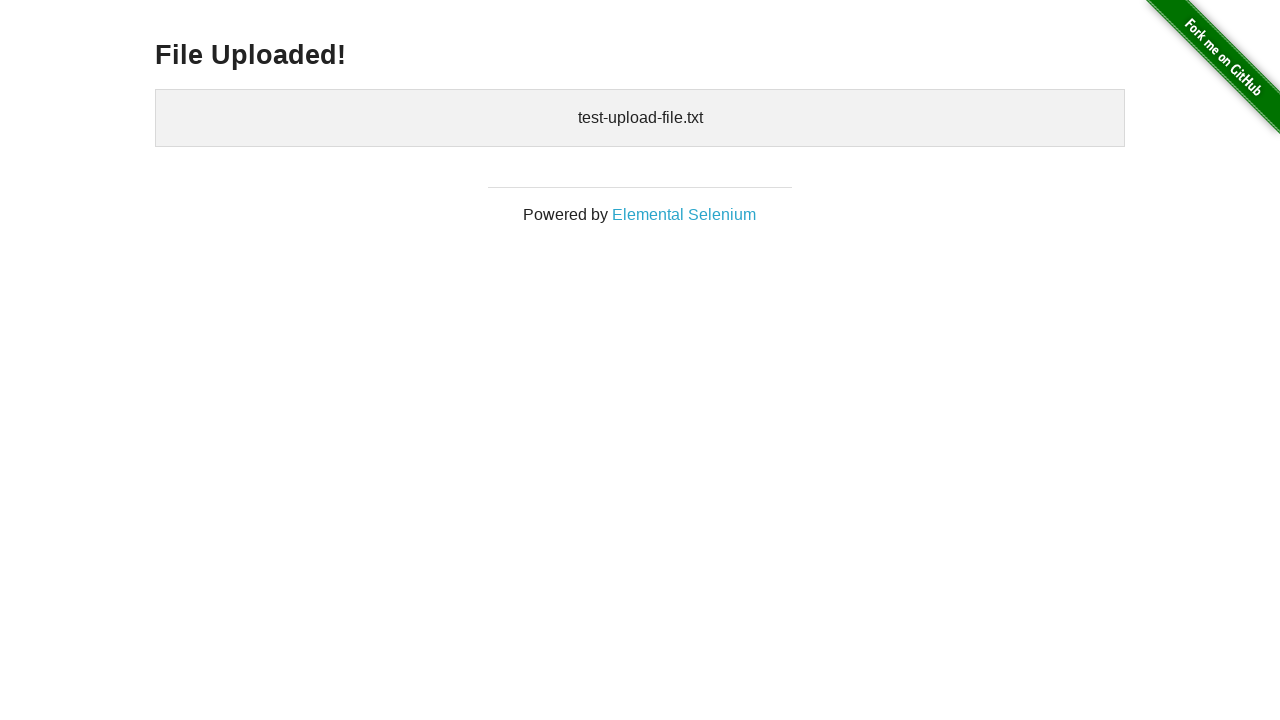

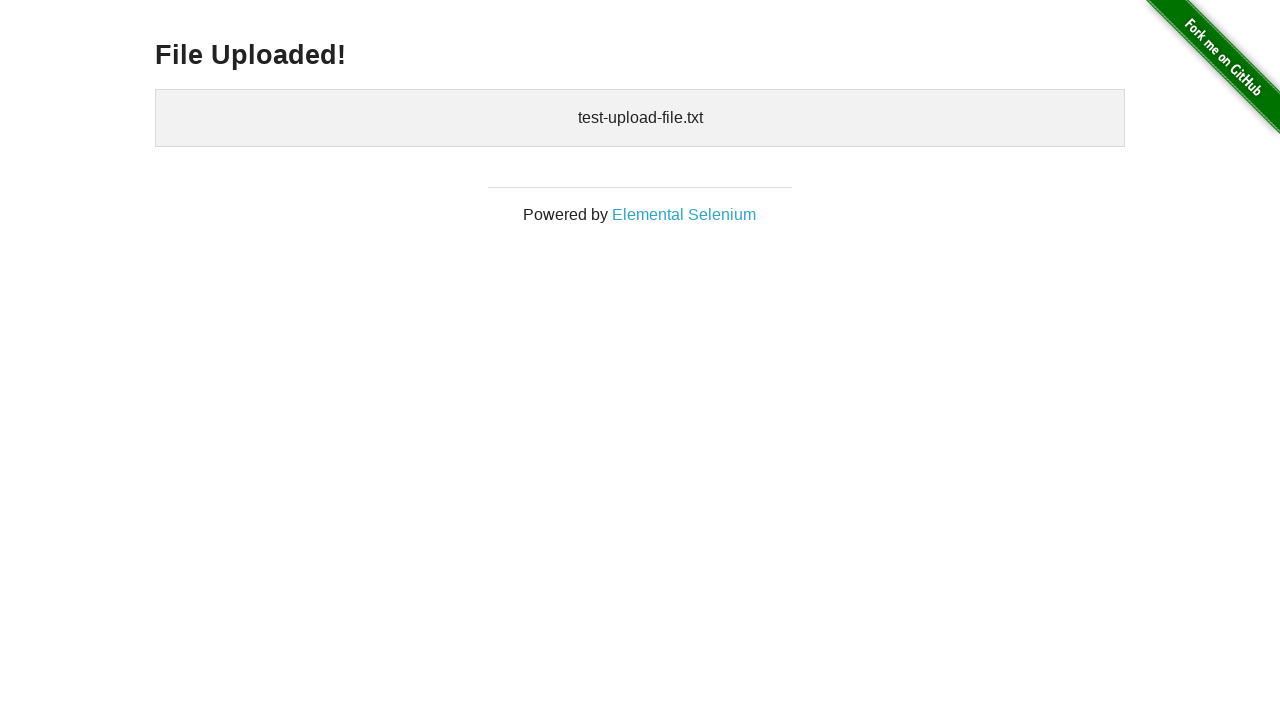